Tests drag and drop functionality by dragging an element and dropping it onto a target droppable area on the jQuery UI demo page

Starting URL: https://jqueryui.com/resources/demos/droppable/default.html

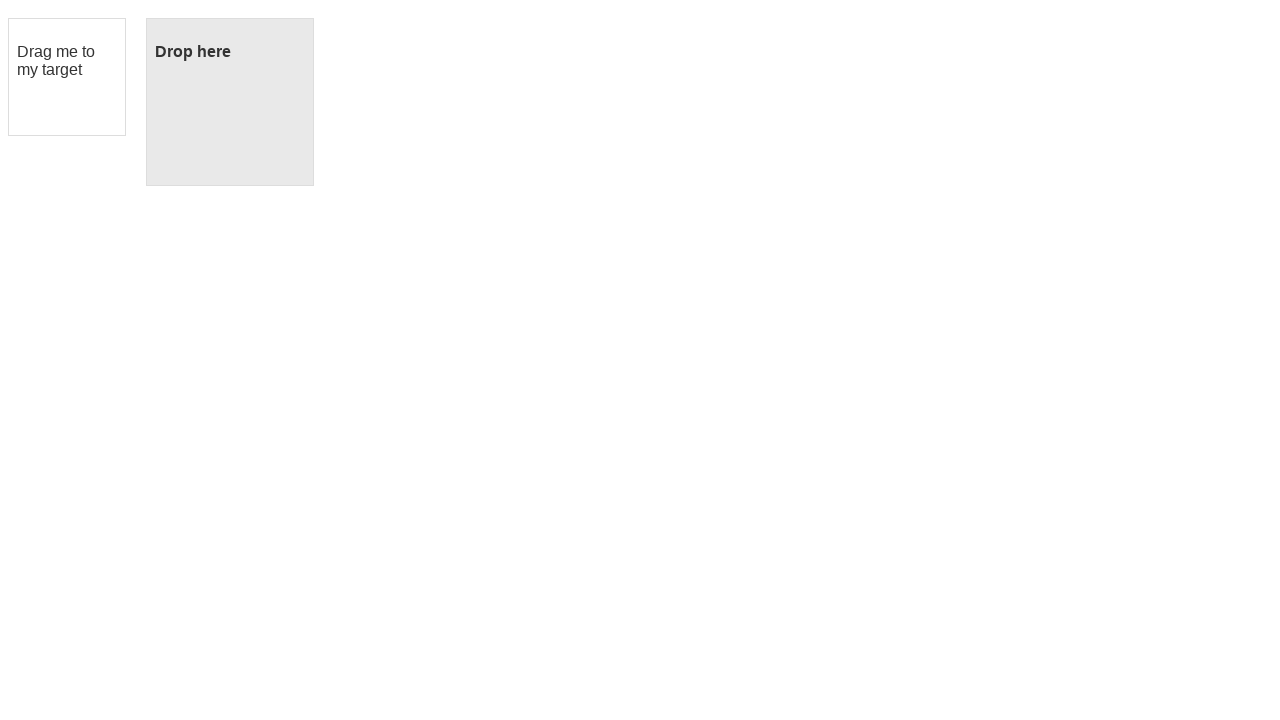

Navigated to jQuery UI droppable demo page
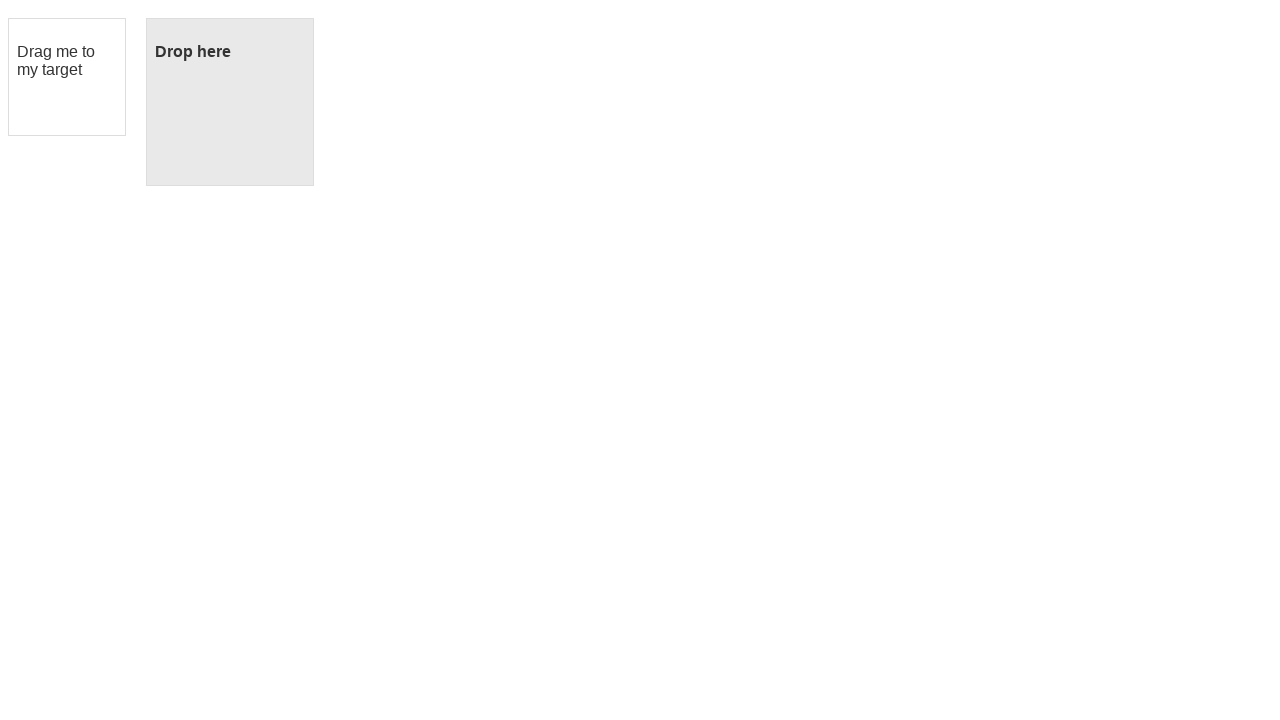

Located draggable element
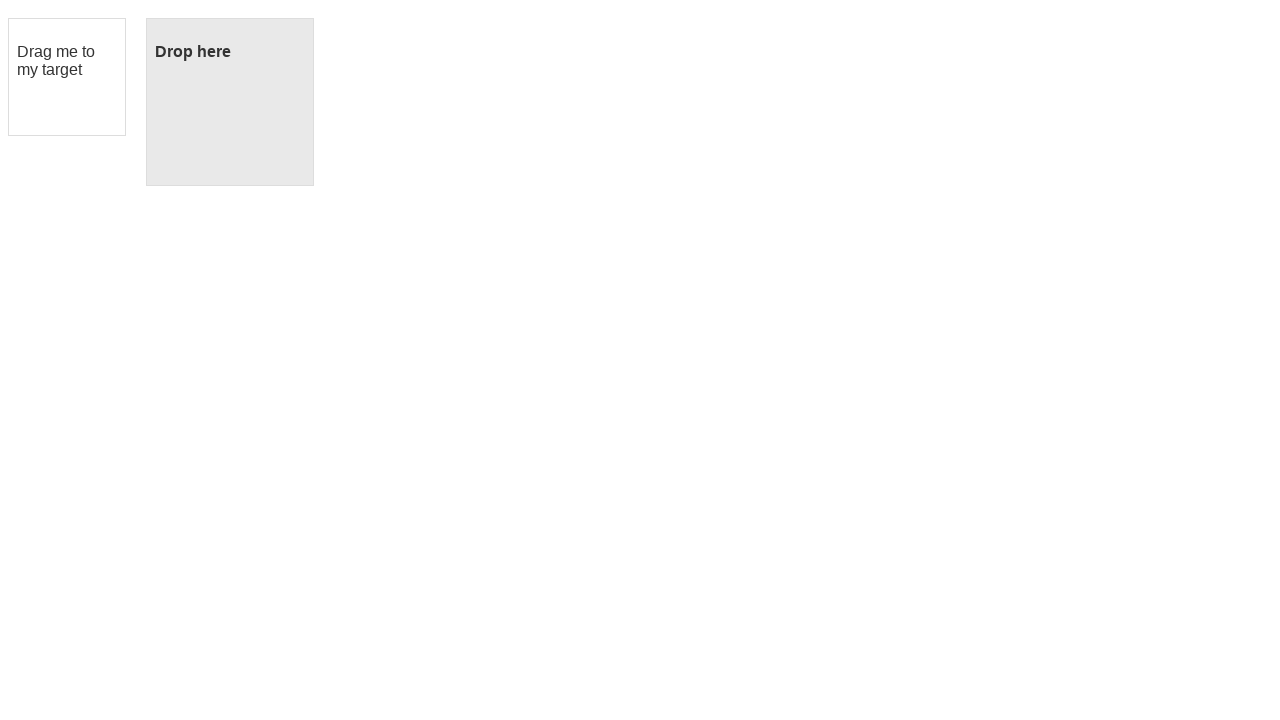

Located droppable target element
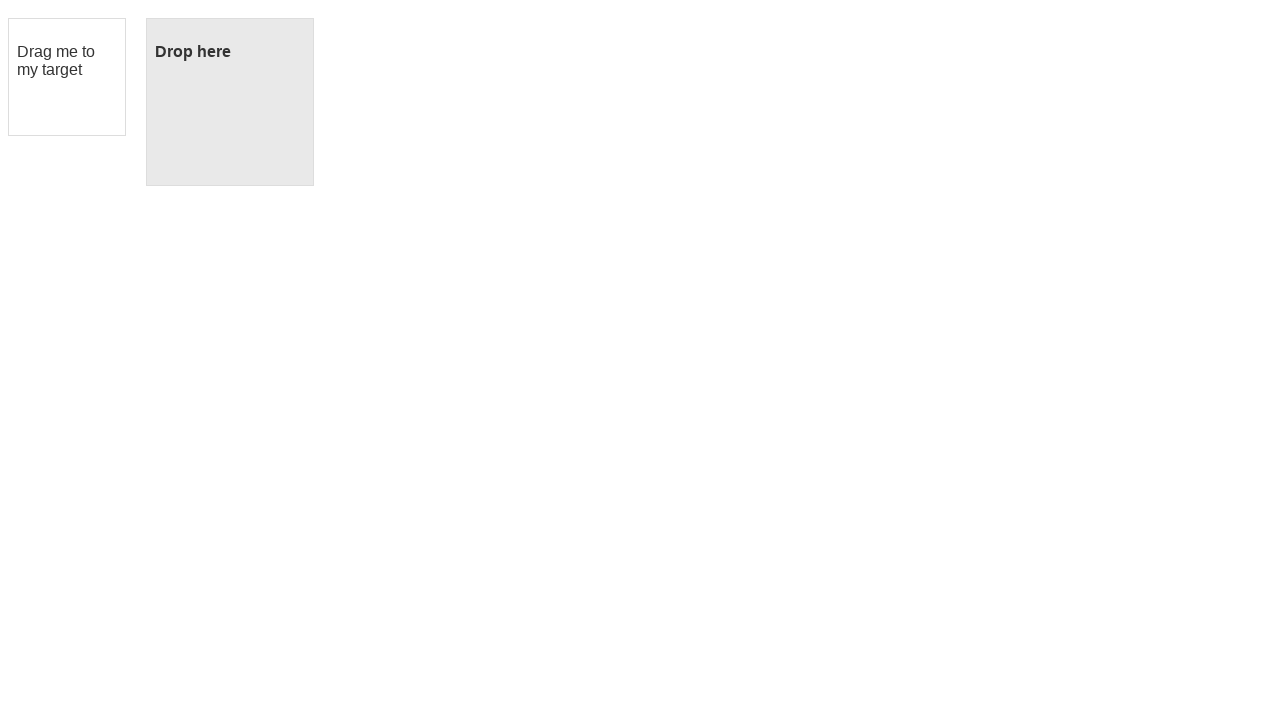

Dragged element onto droppable target area at (230, 102)
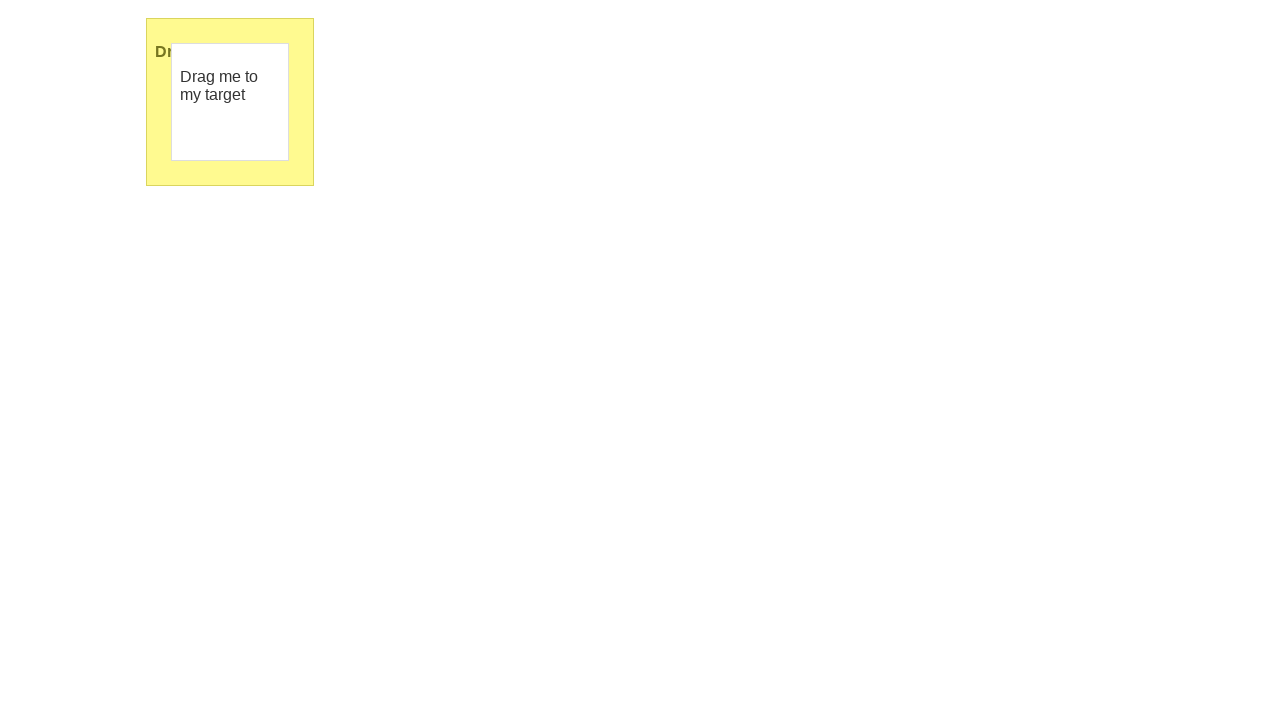

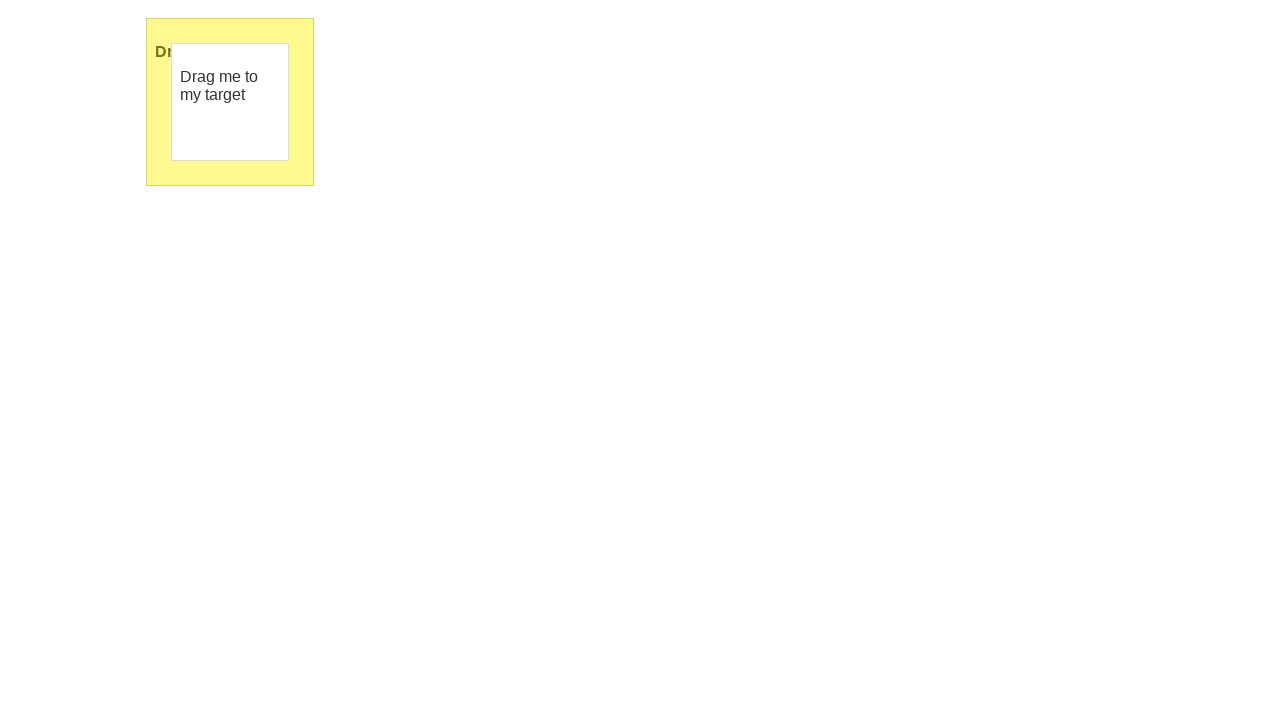